Tests nested iframe navigation by switching to outer and inner frames and filling a text input

Starting URL: http://demo.automationtesting.in/Frames.html

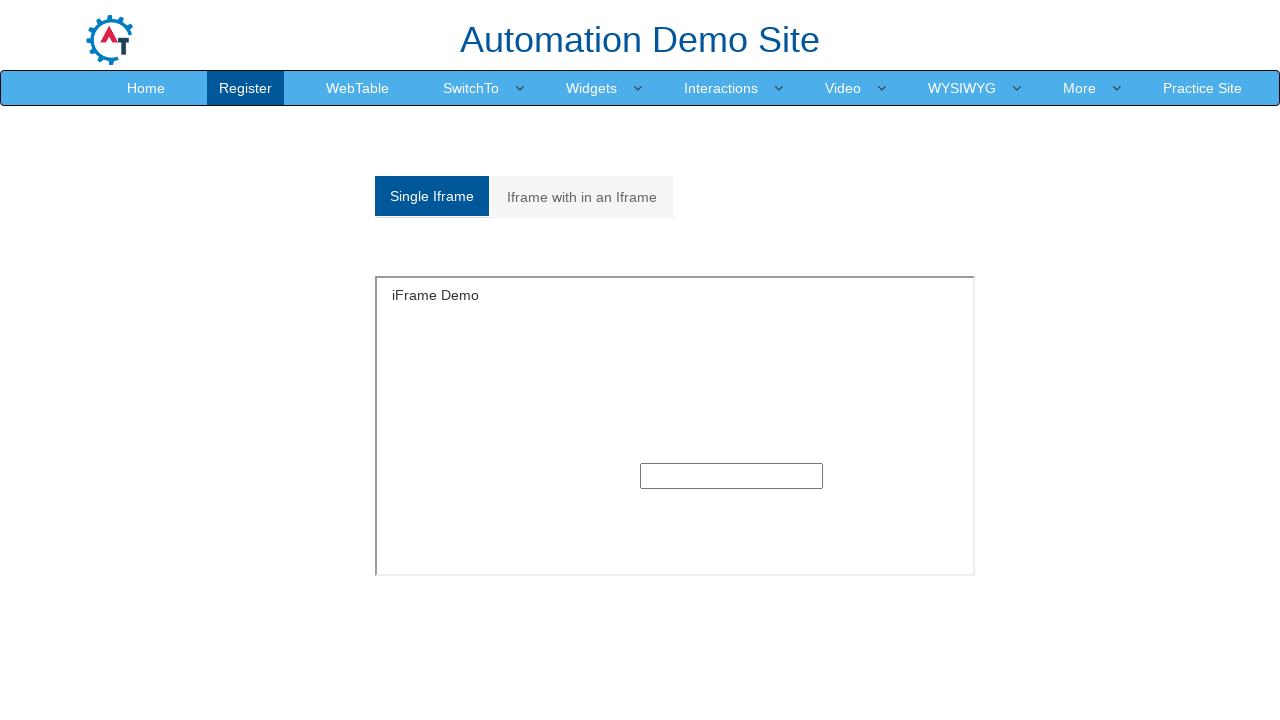

Clicked on the nested frames tab at (582, 197) on xpath=/html/body/section/div[1]/div/div/div/div[1]/div/ul/li[2]/a
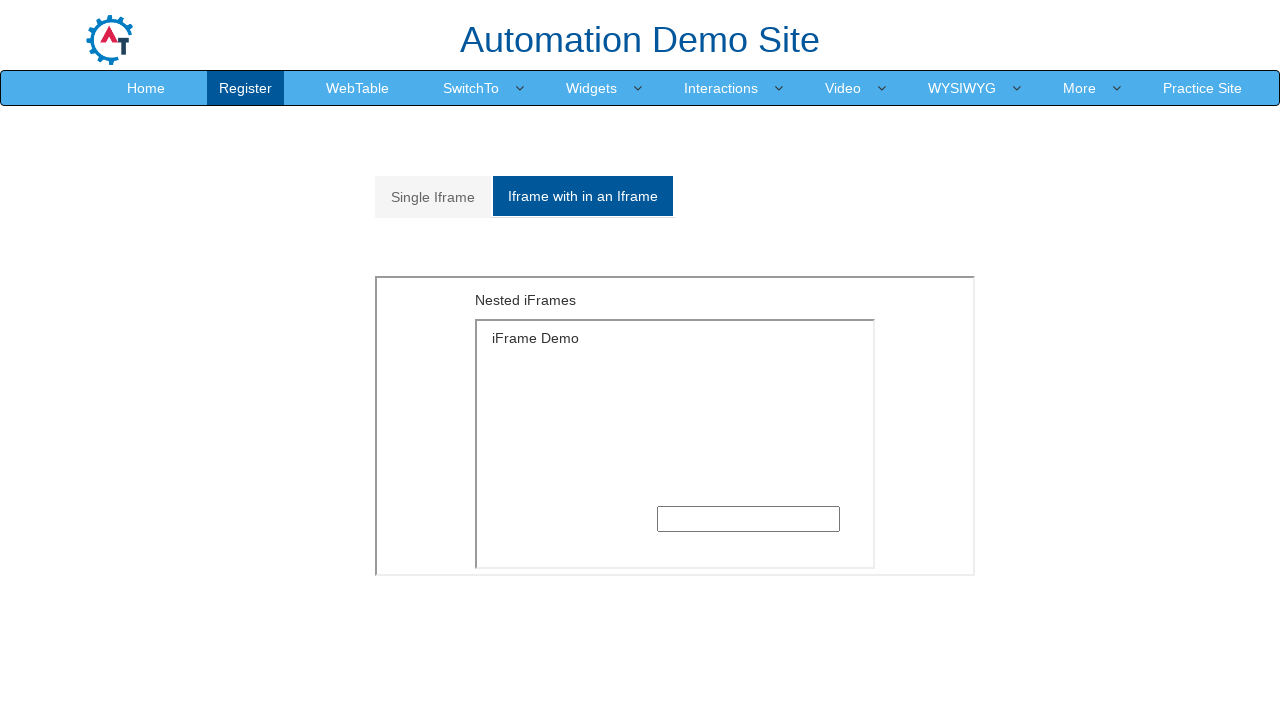

Switched to outer frame with id 'Multiple'
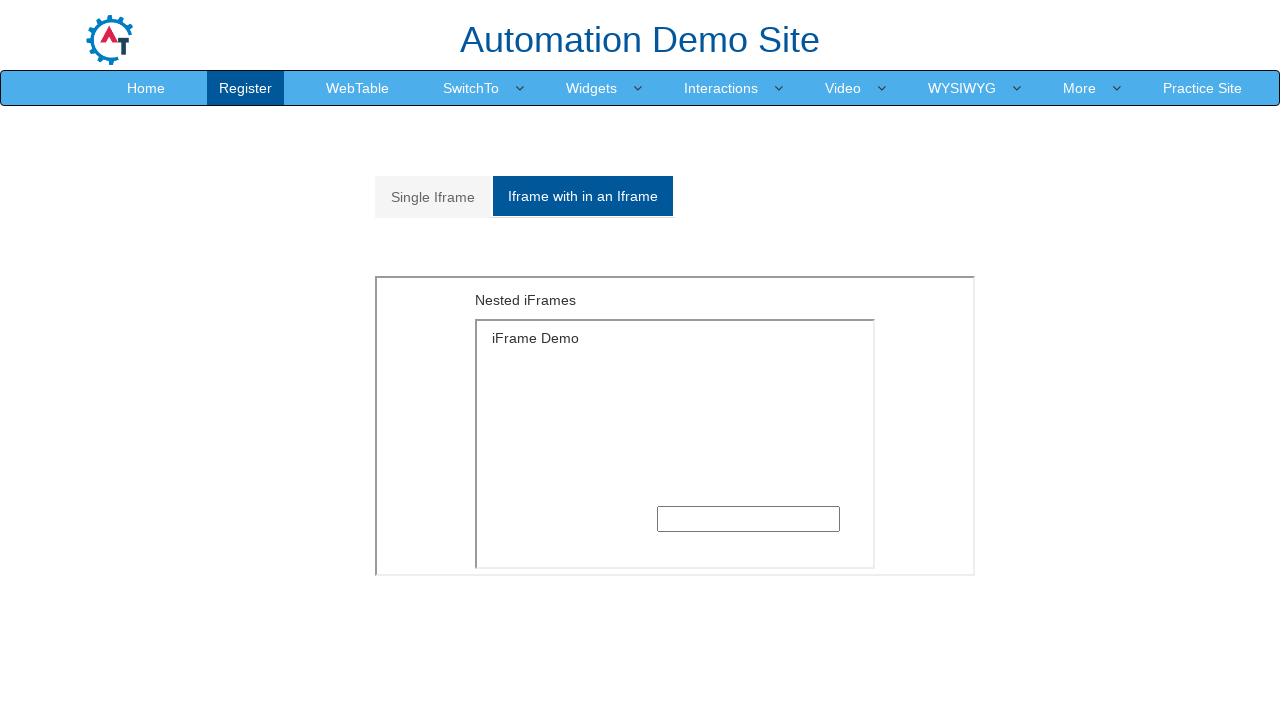

Switched to inner frame within outer frame
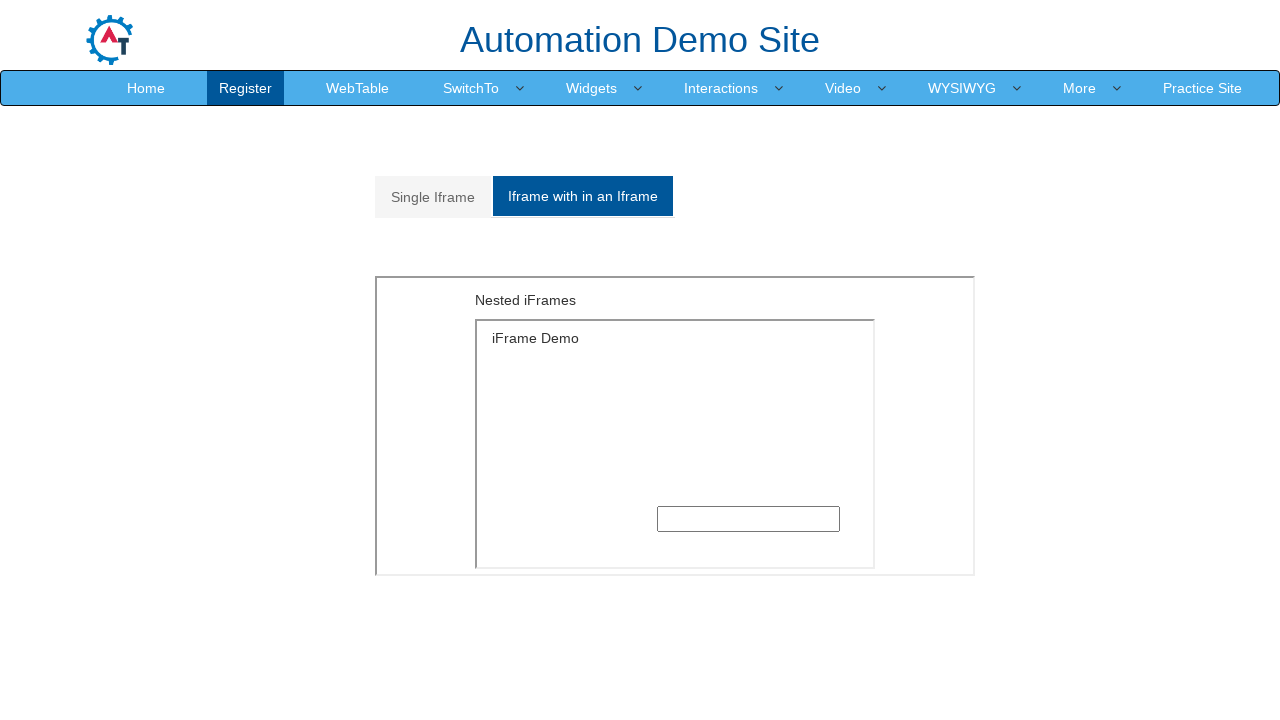

Filled text input field in inner frame with 'welcome' on xpath=//*[@id='Multiple']/iframe >> internal:control=enter-frame >> xpath=/html/
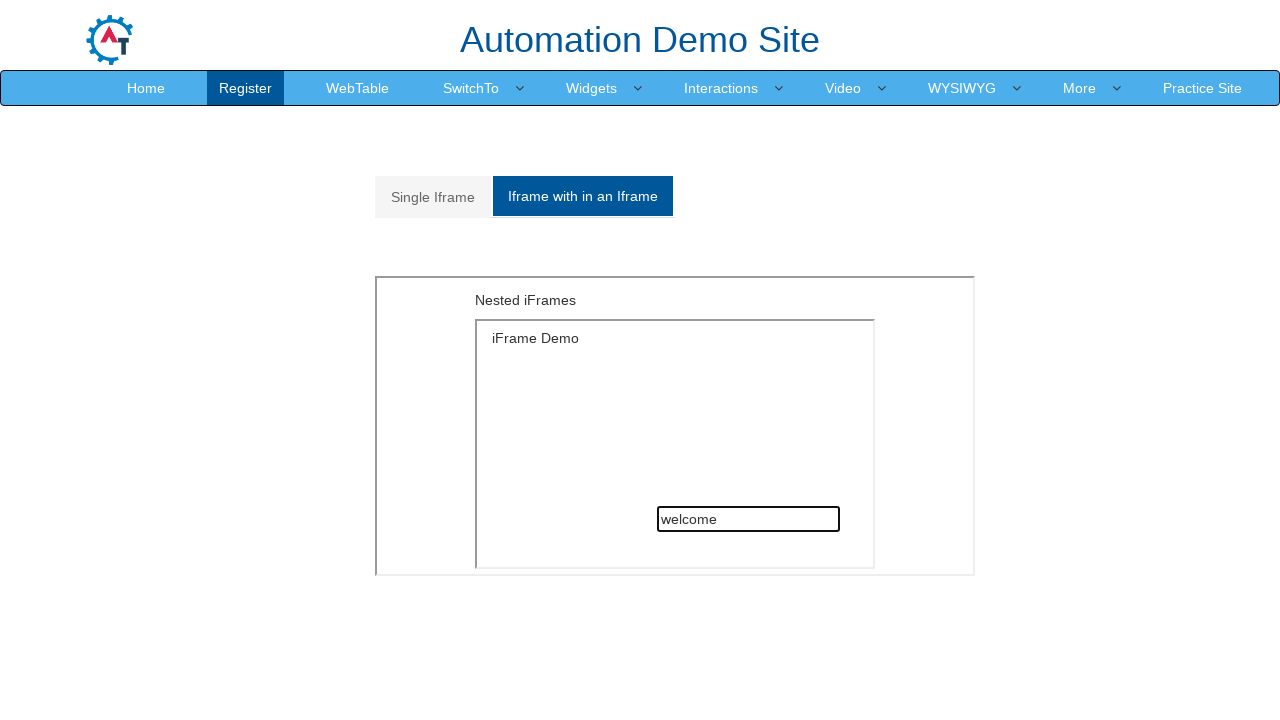

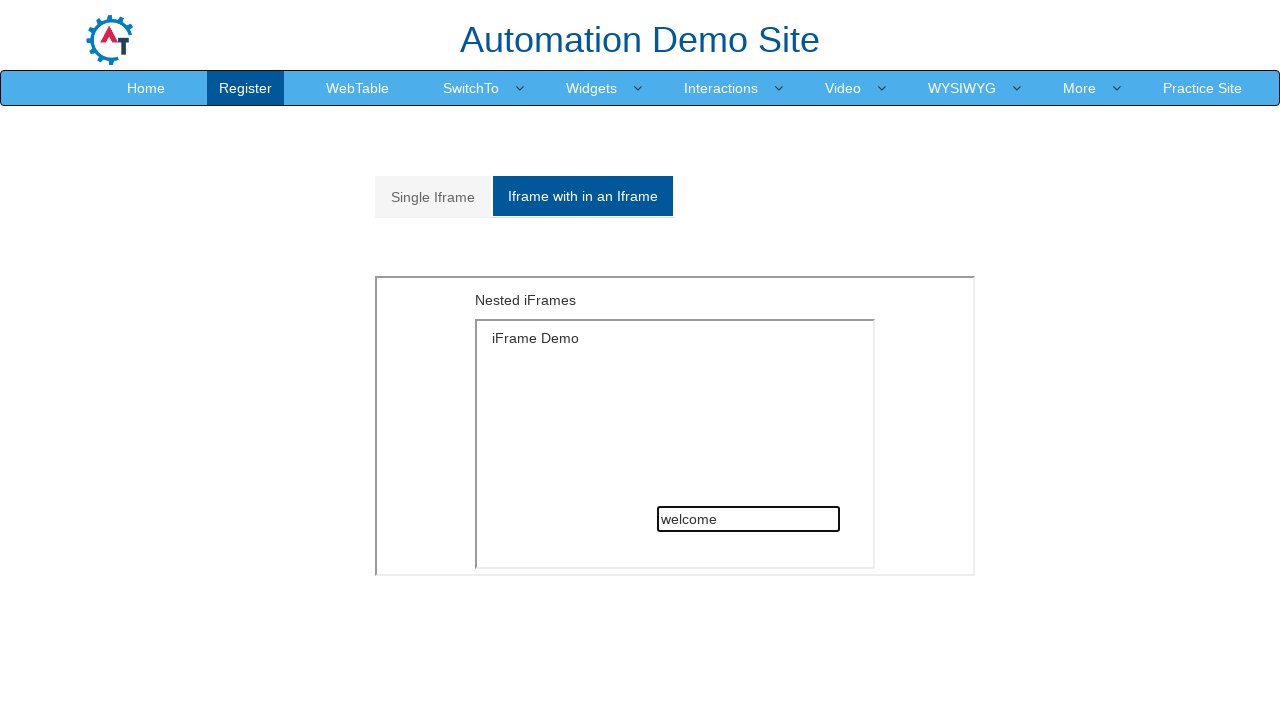